Tests keyboard shortcuts by typing text in a field, selecting all, copying, and pasting into another field

Starting URL: http://sahitest.com/demo/label.htm

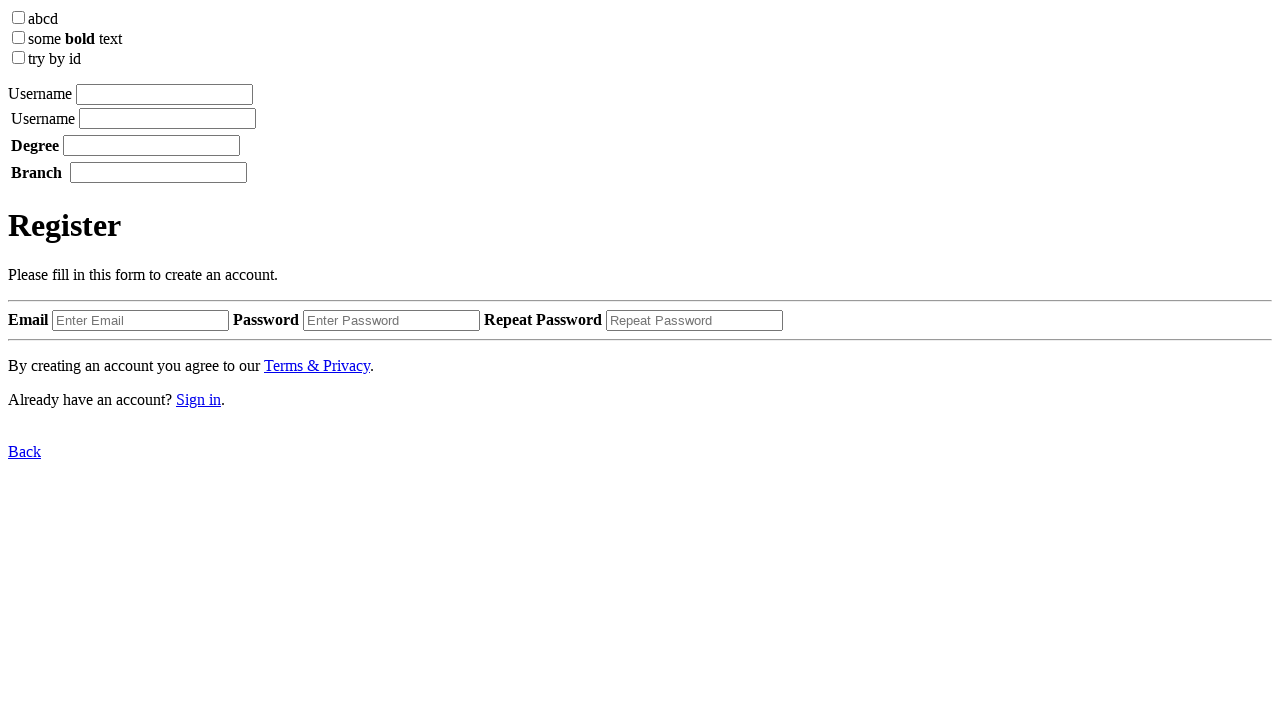

Located all textbox input elements
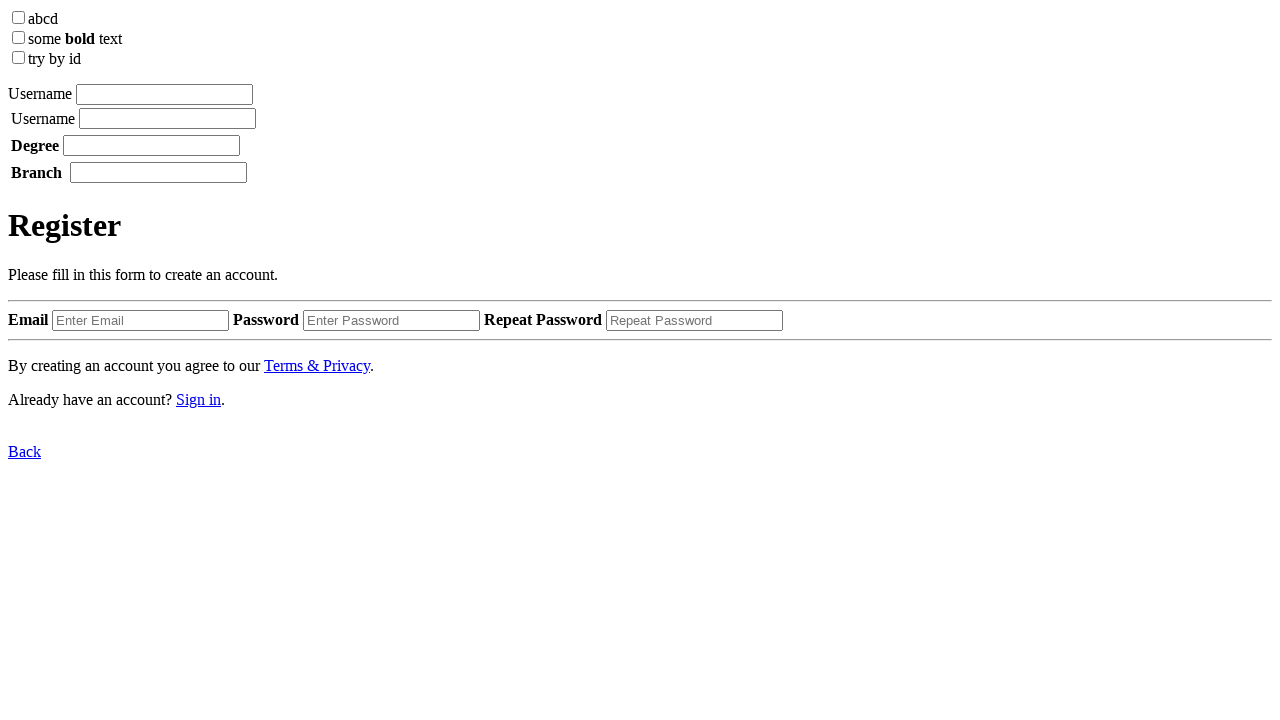

Filled first textbox with 'test command' on xpath=//input[@type = 'textbox'] >> nth=0
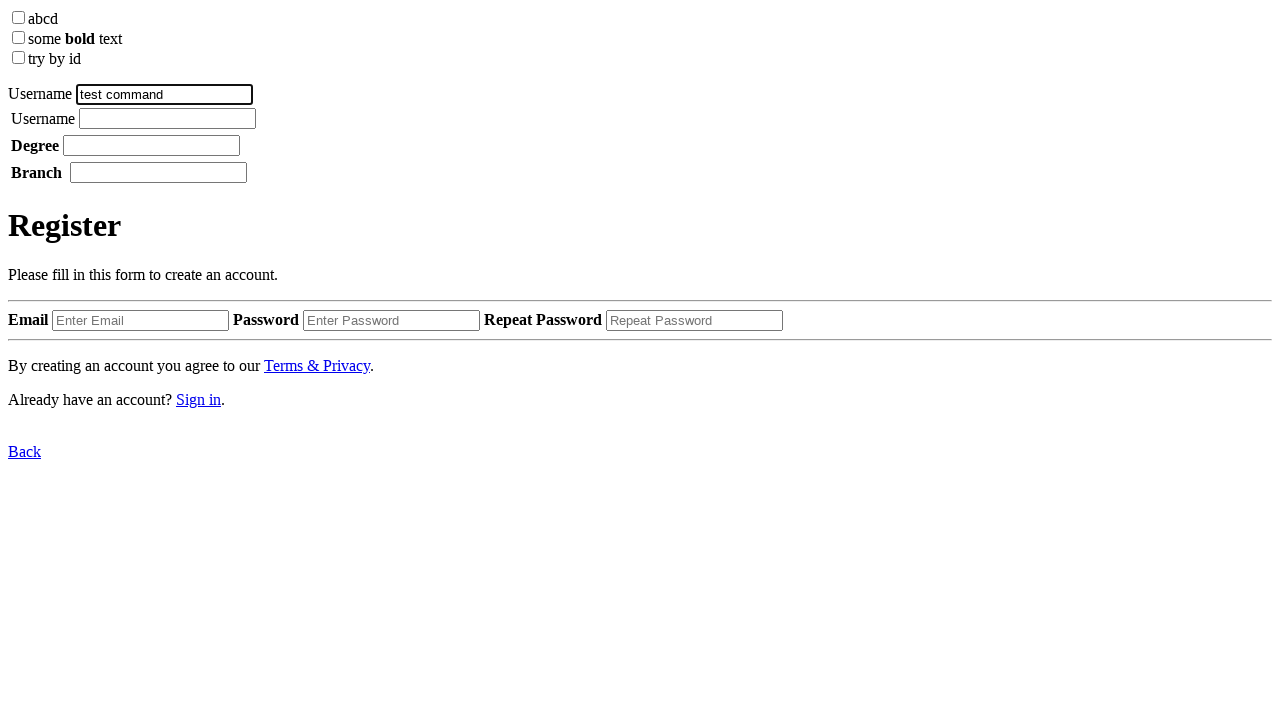

Selected all text in first textbox using Ctrl+A/Cmd+A on xpath=//input[@type = 'textbox'] >> nth=0
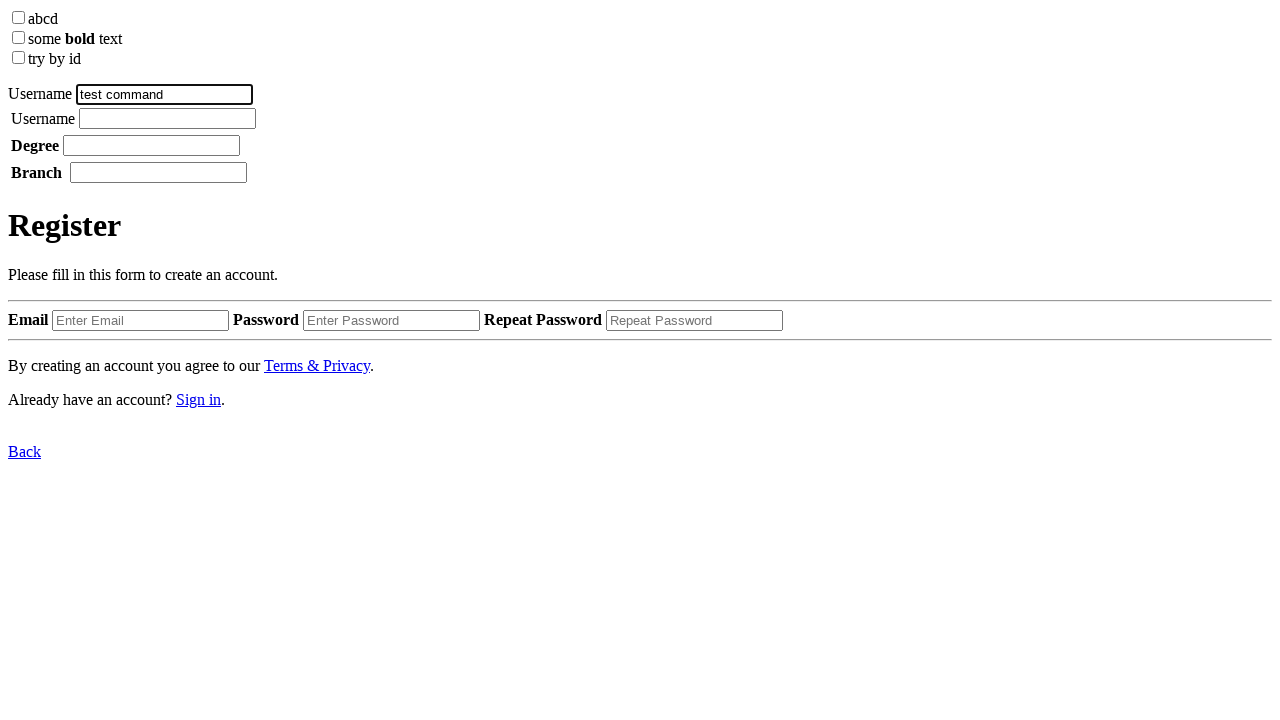

Copied selected text using Ctrl+C/Cmd+C on xpath=//input[@type = 'textbox'] >> nth=0
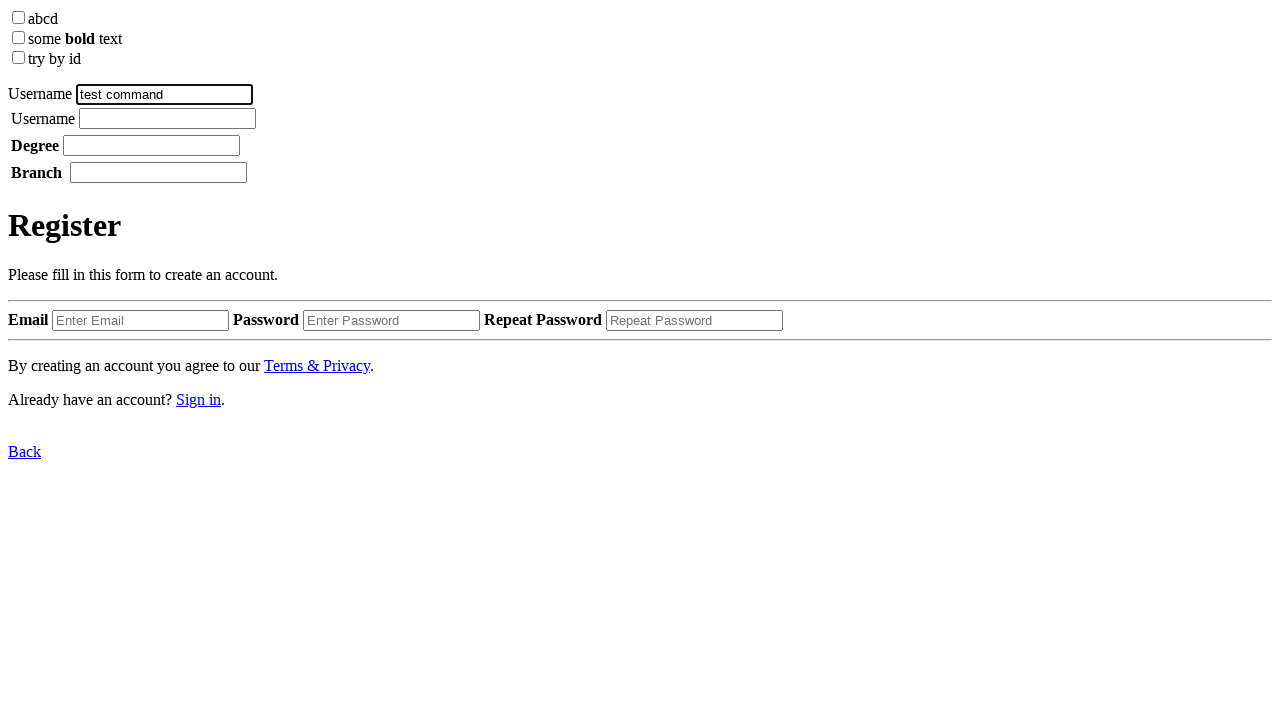

Clicked on second textbox to focus it at (168, 118) on xpath=//input[@type = 'textbox'] >> nth=1
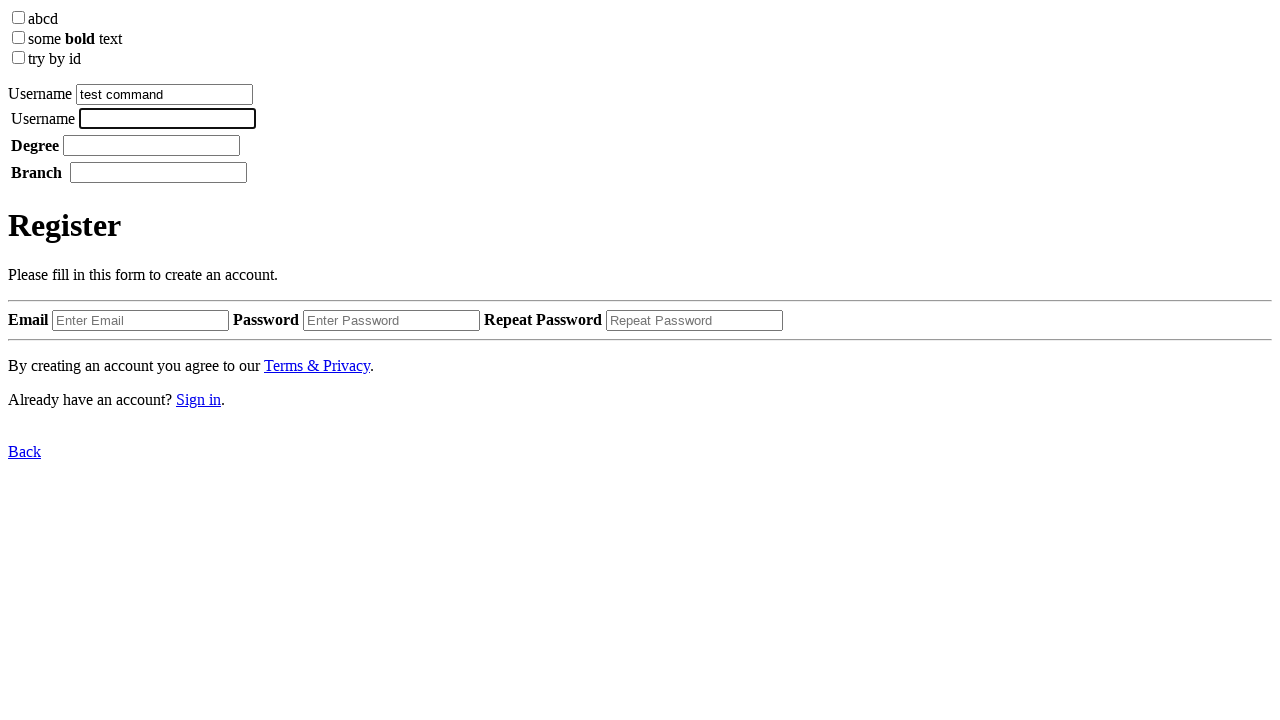

Pasted copied text into second textbox using Ctrl+V/Cmd+V on xpath=//input[@type = 'textbox'] >> nth=1
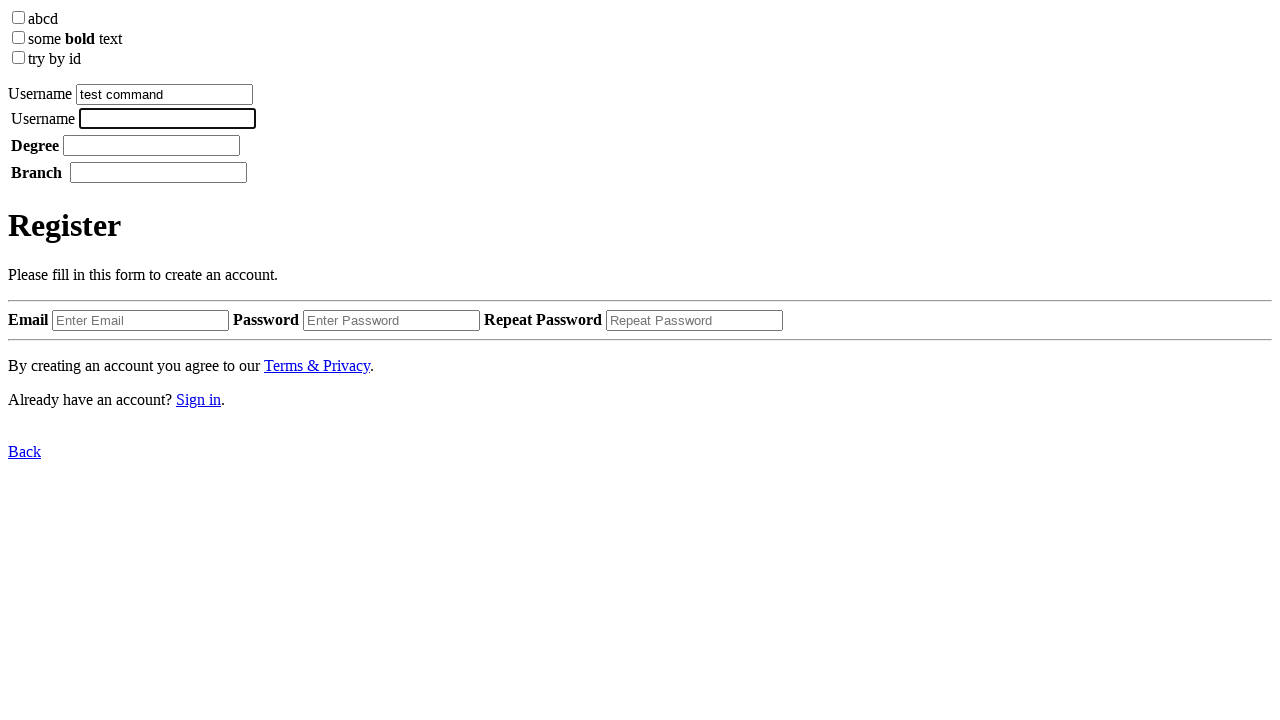

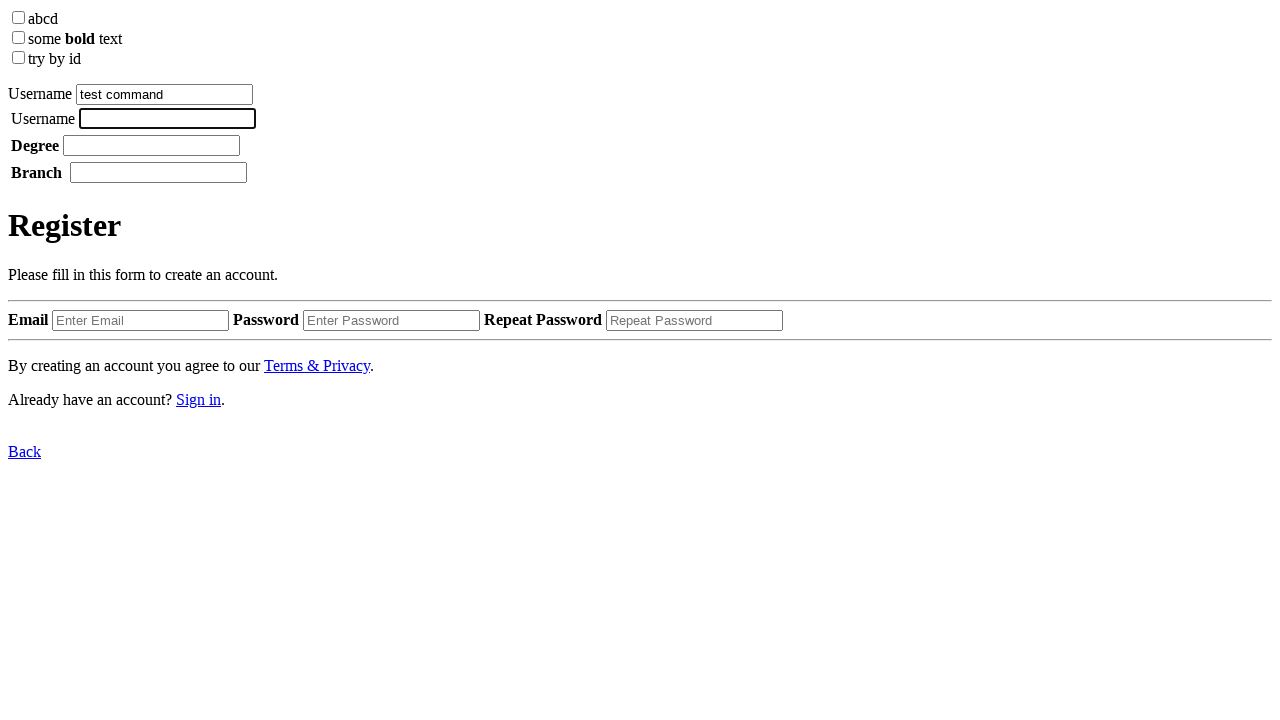